Tests clicking on a partial link text to open a popup window on a test page, then maximizes the window

Starting URL: http://omayo.blogspot.com/

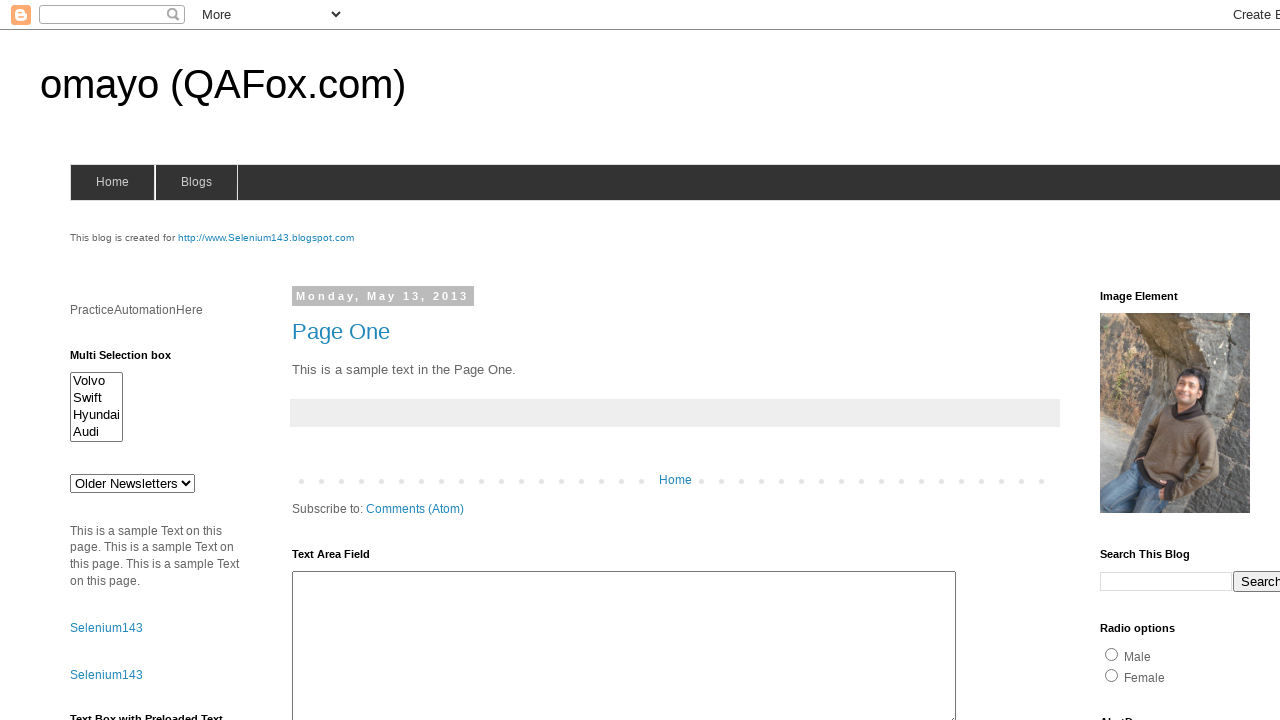

Clicked on 'Open a popup window' link to open popup at (132, 360) on text=Open a popup window
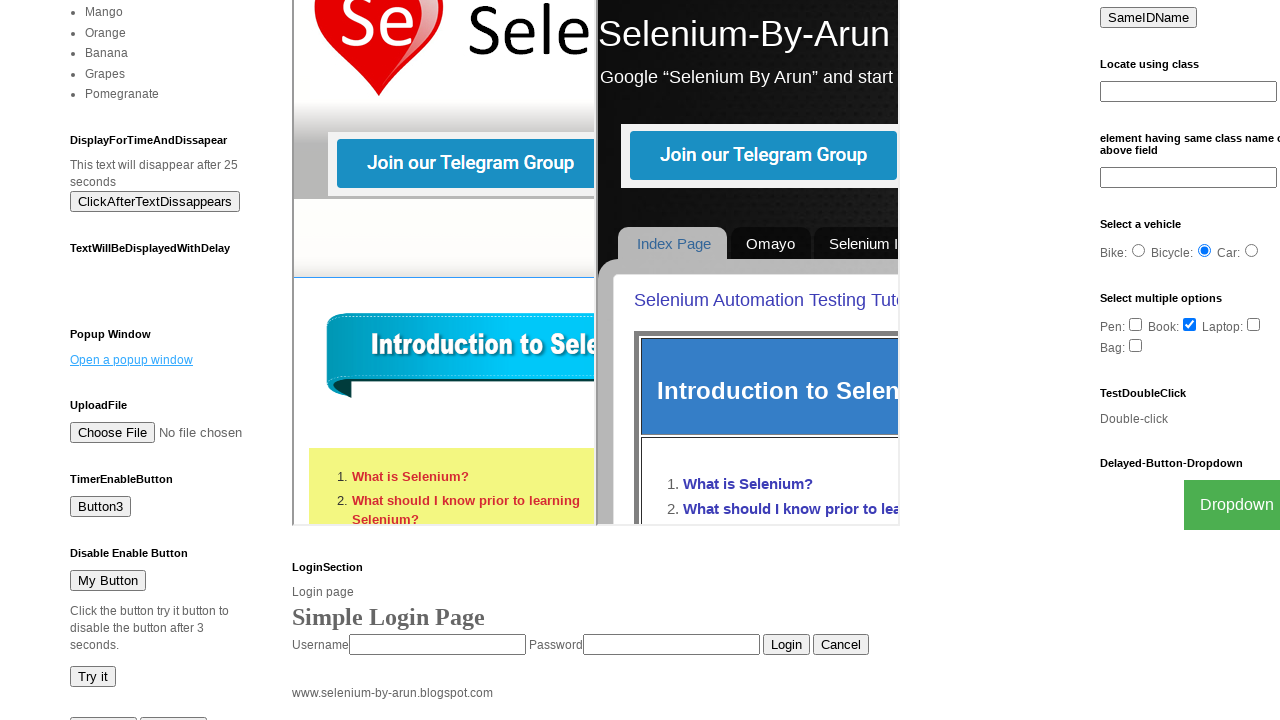

Maximized window to 1920x1080 viewport
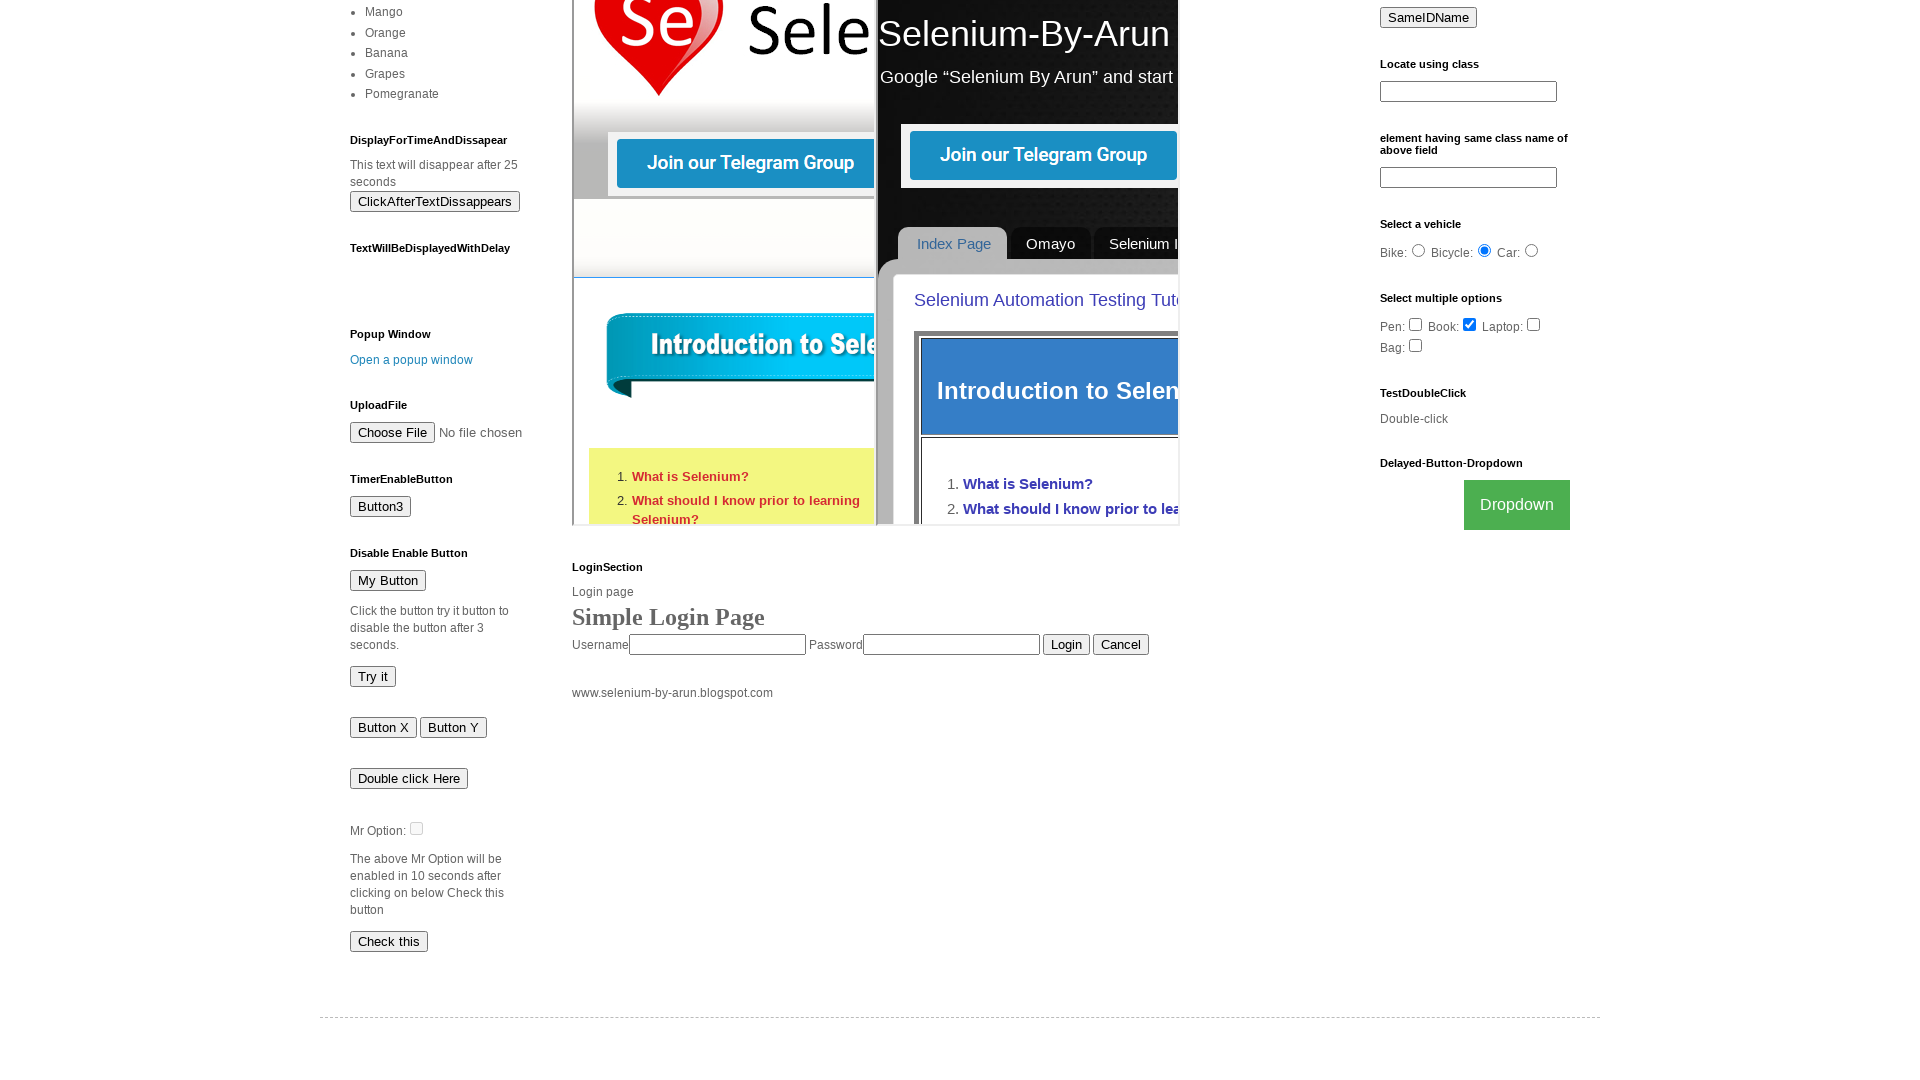

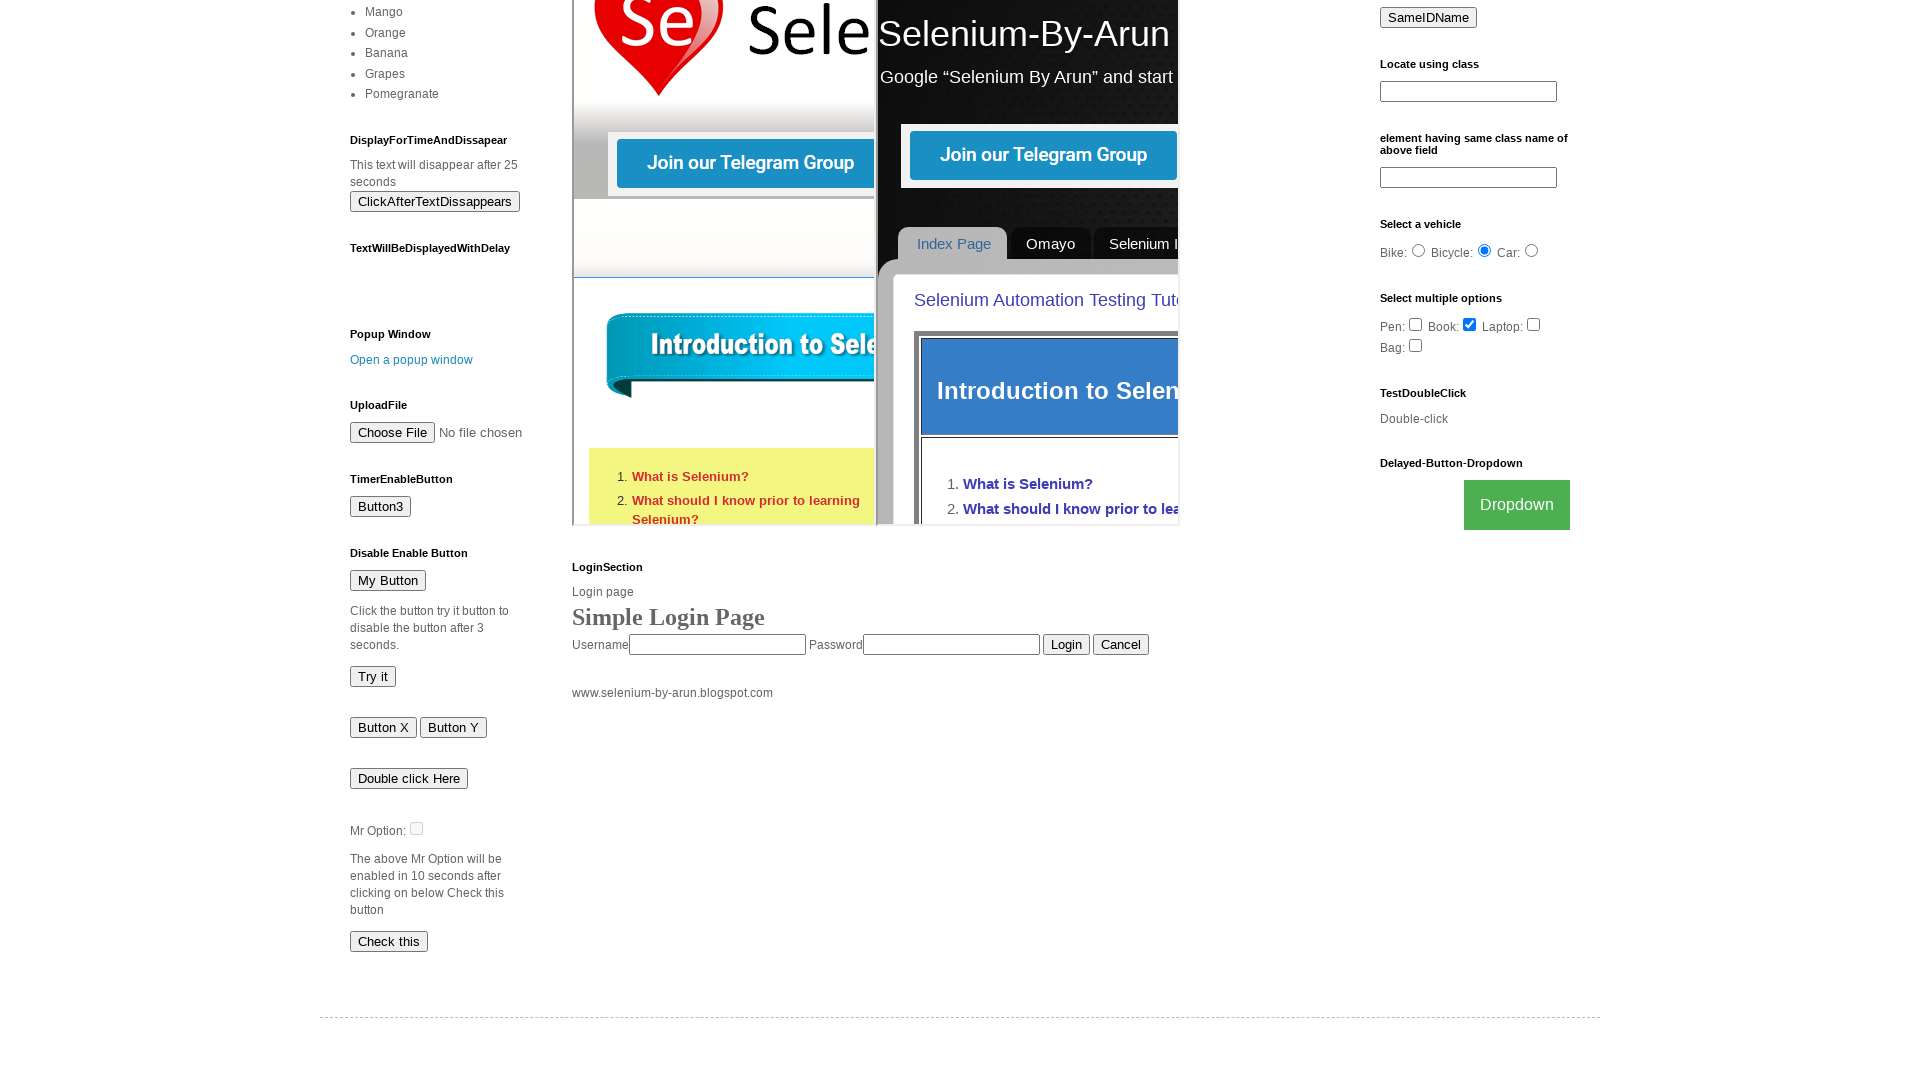